Tests dynamic loading functionality by clicking on a link to navigate to a hidden element example, triggering the element to appear, and waiting for it to become visible

Starting URL: https://the-internet.herokuapp.com/dynamic_loading

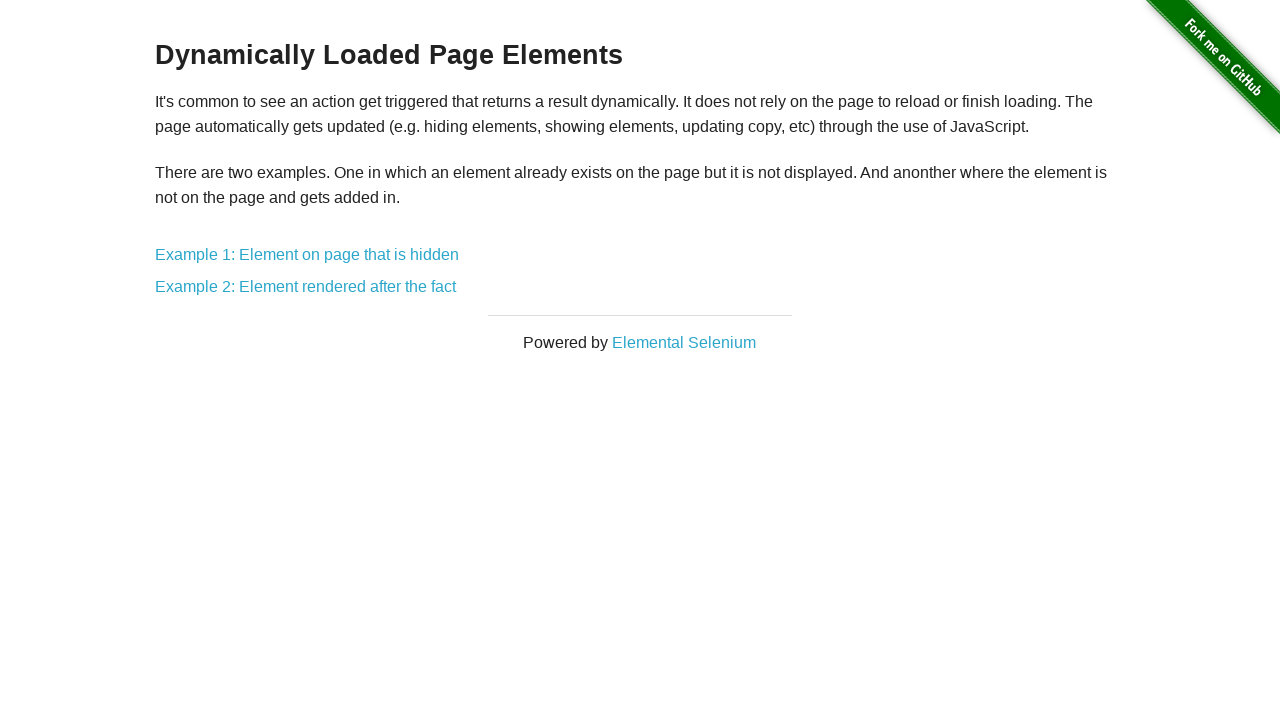

Navigated to dynamic loading page
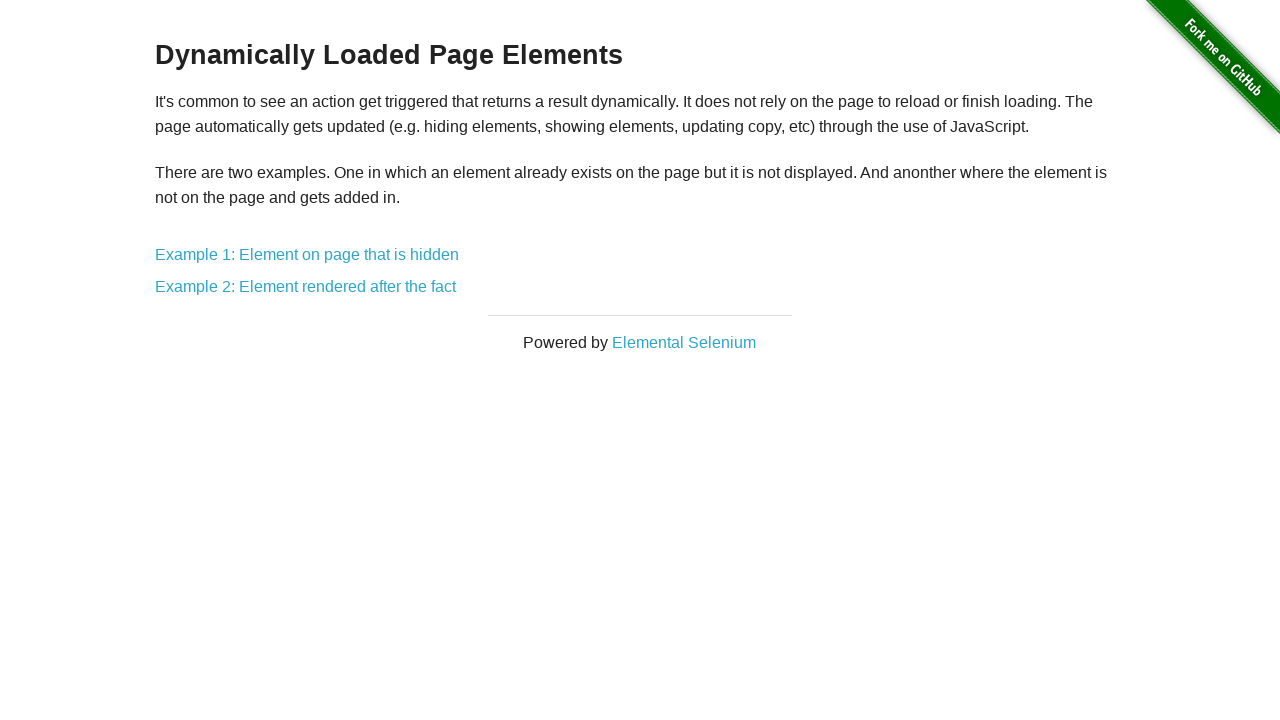

Clicked on 'Example 1: Element on page that is hidden' link at (307, 255) on text='Example 1: Element on page that is hidden'
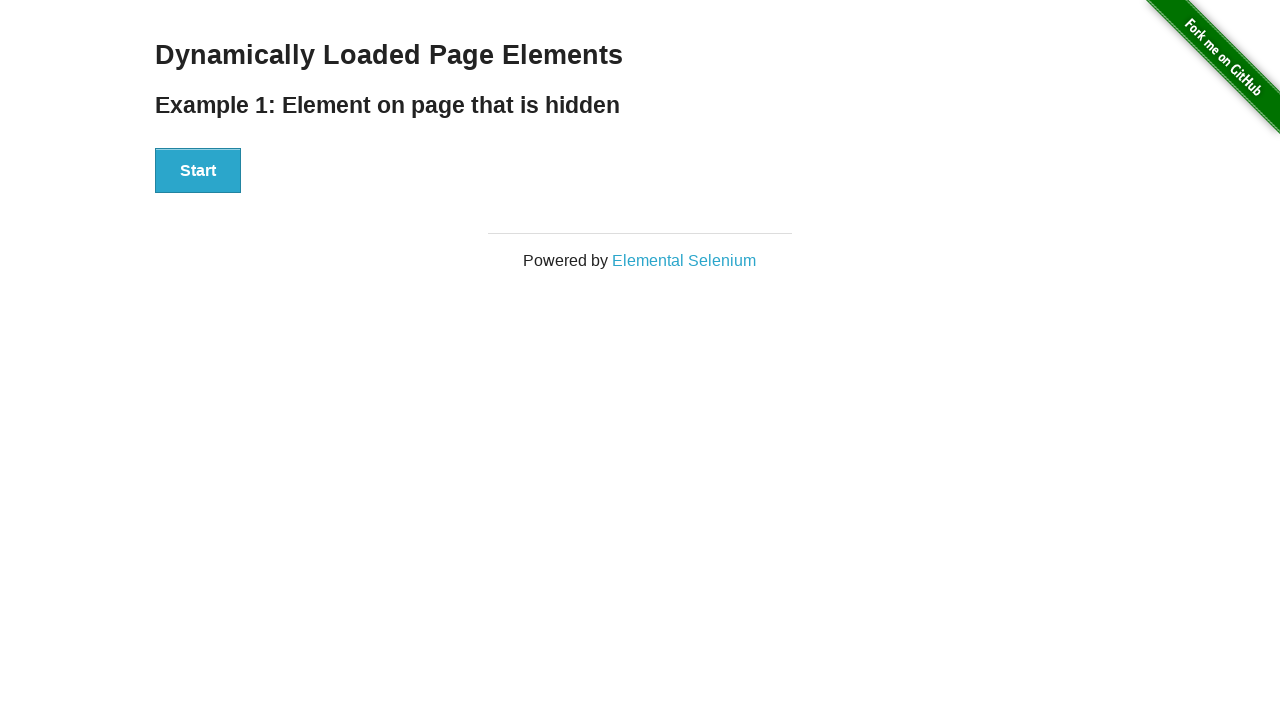

Clicked the Start button to trigger dynamic loading at (198, 171) on xpath=//div[@id='start']//button
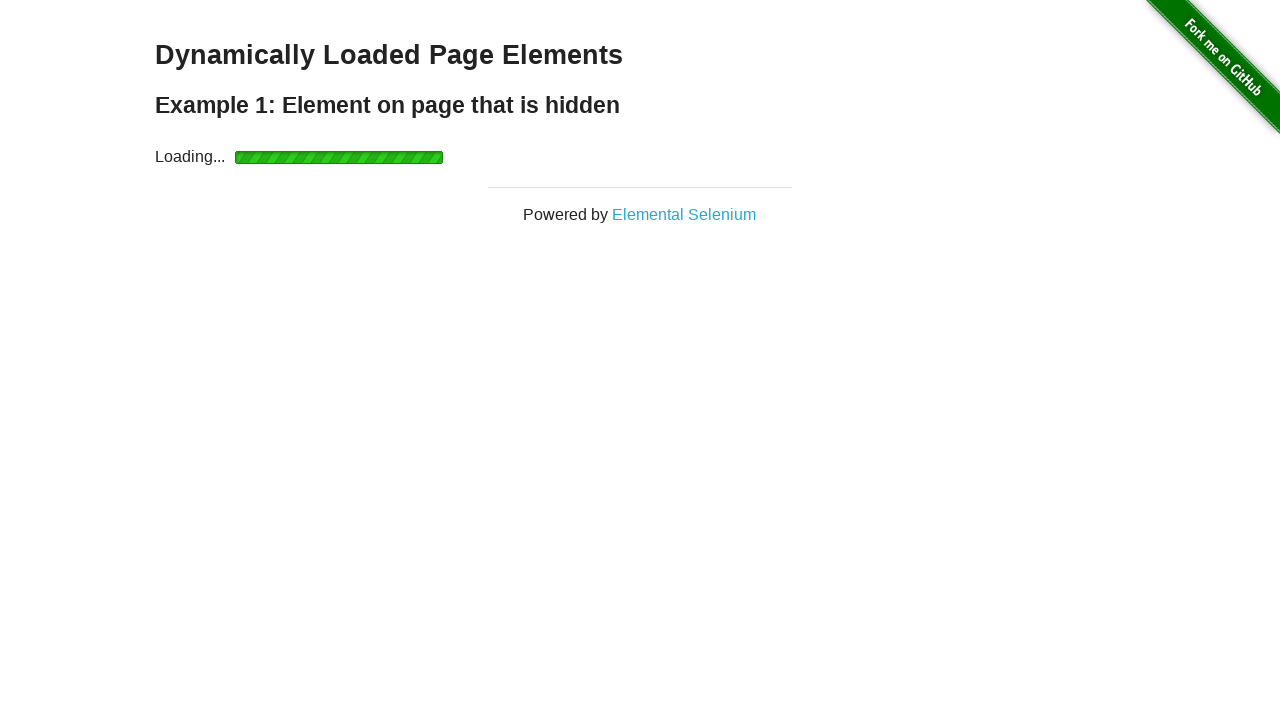

Waited for dynamically loaded element to become visible
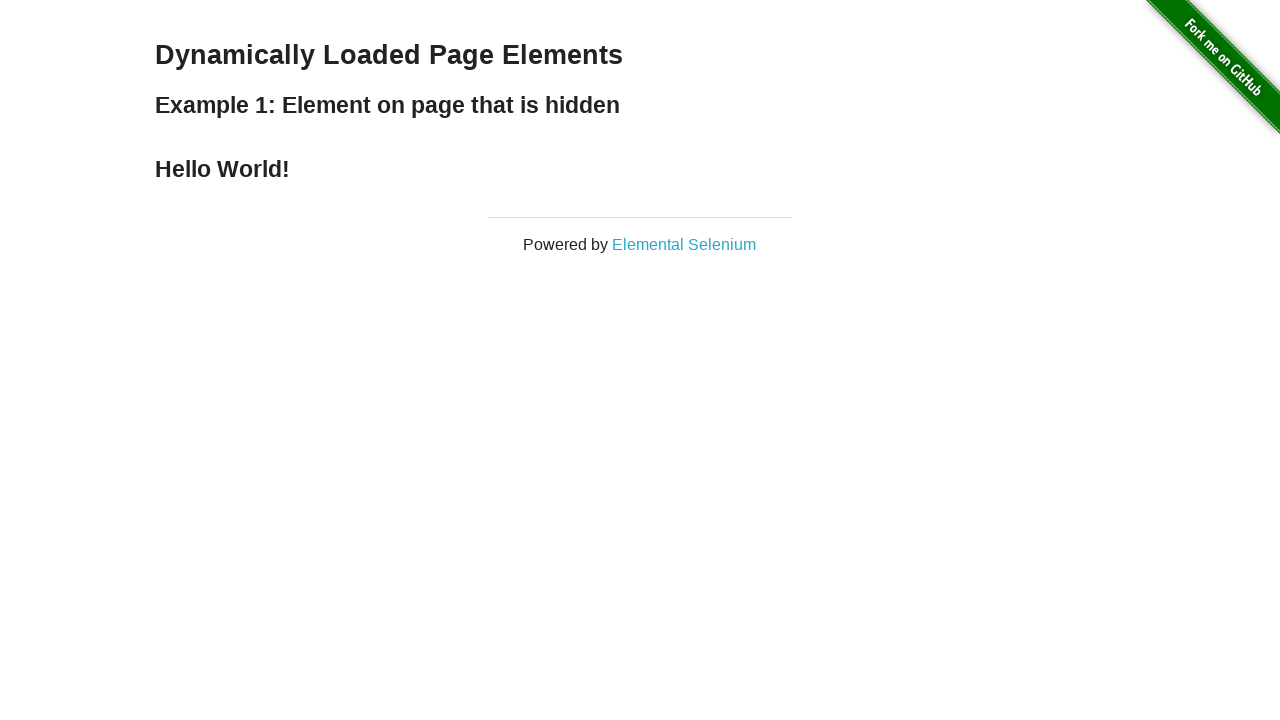

Retrieved text from dynamically loaded element: 'Hello World!'
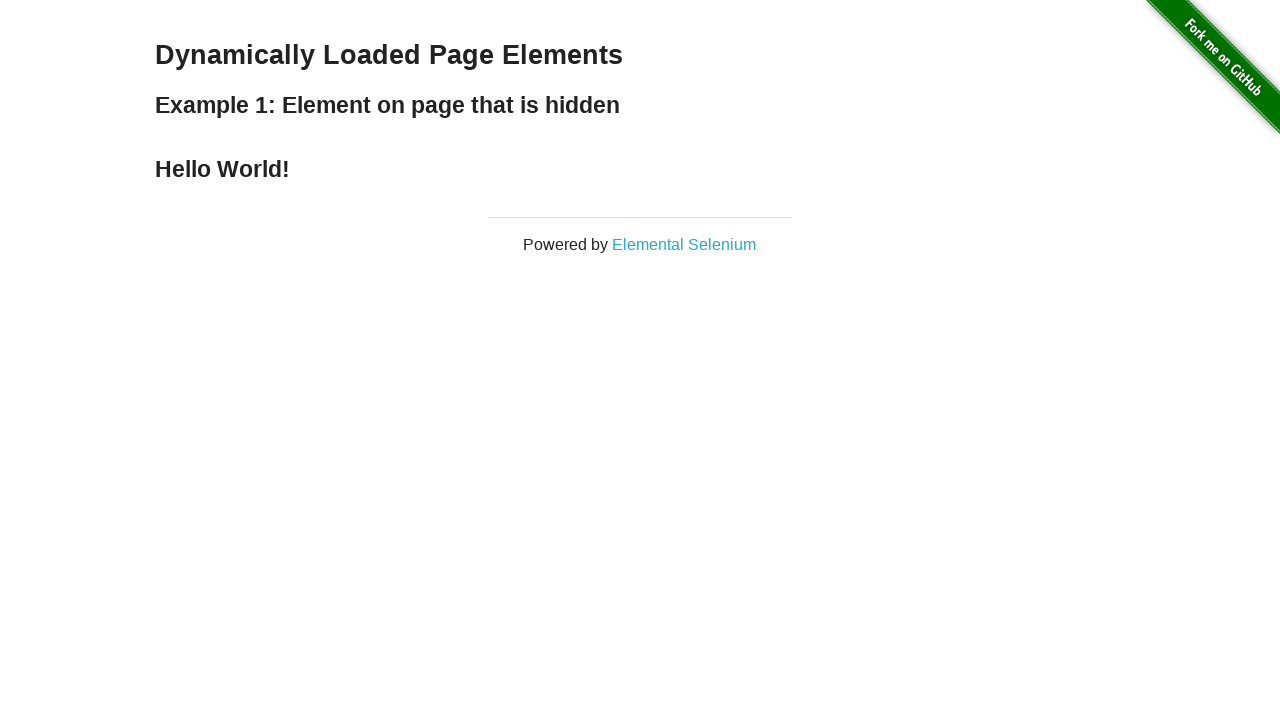

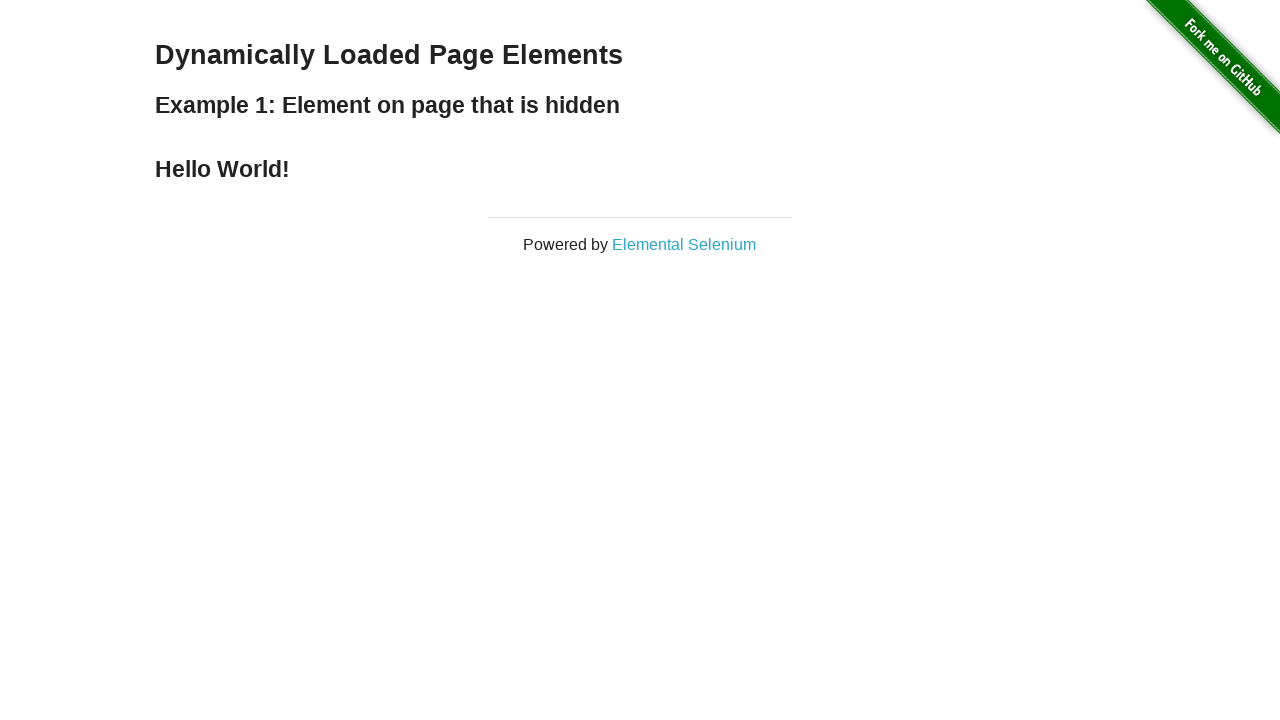